Tests that interactive drag elements are displayed when hovering over the plot area.

Starting URL: https://badj.github.io/NZGovDebtTrends2002-2025/

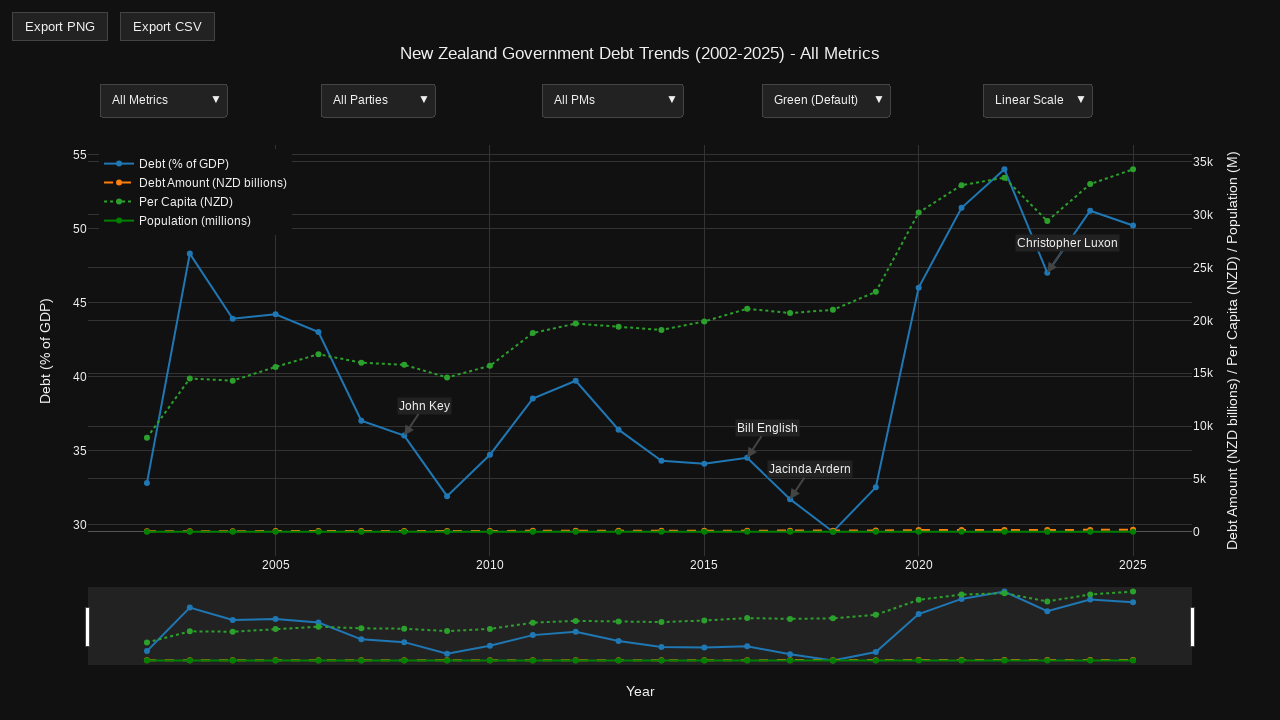

Plot container loaded and is visible
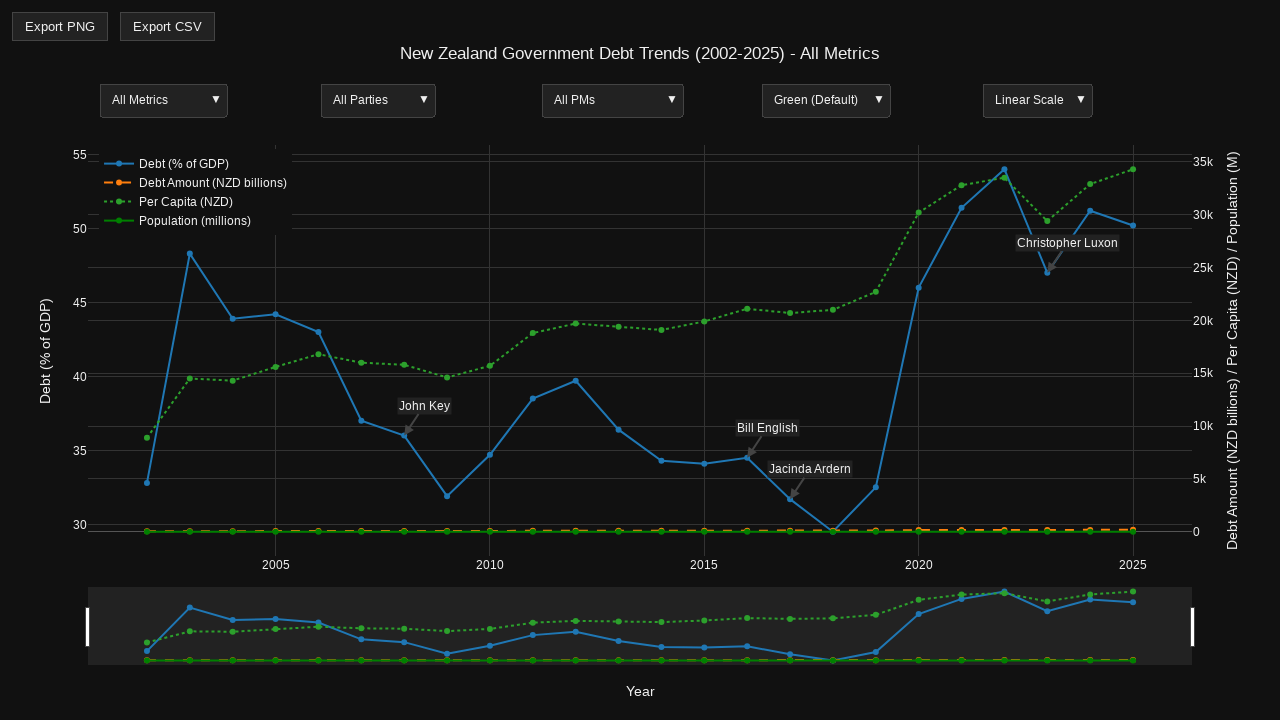

Retrieved plot container bounding box
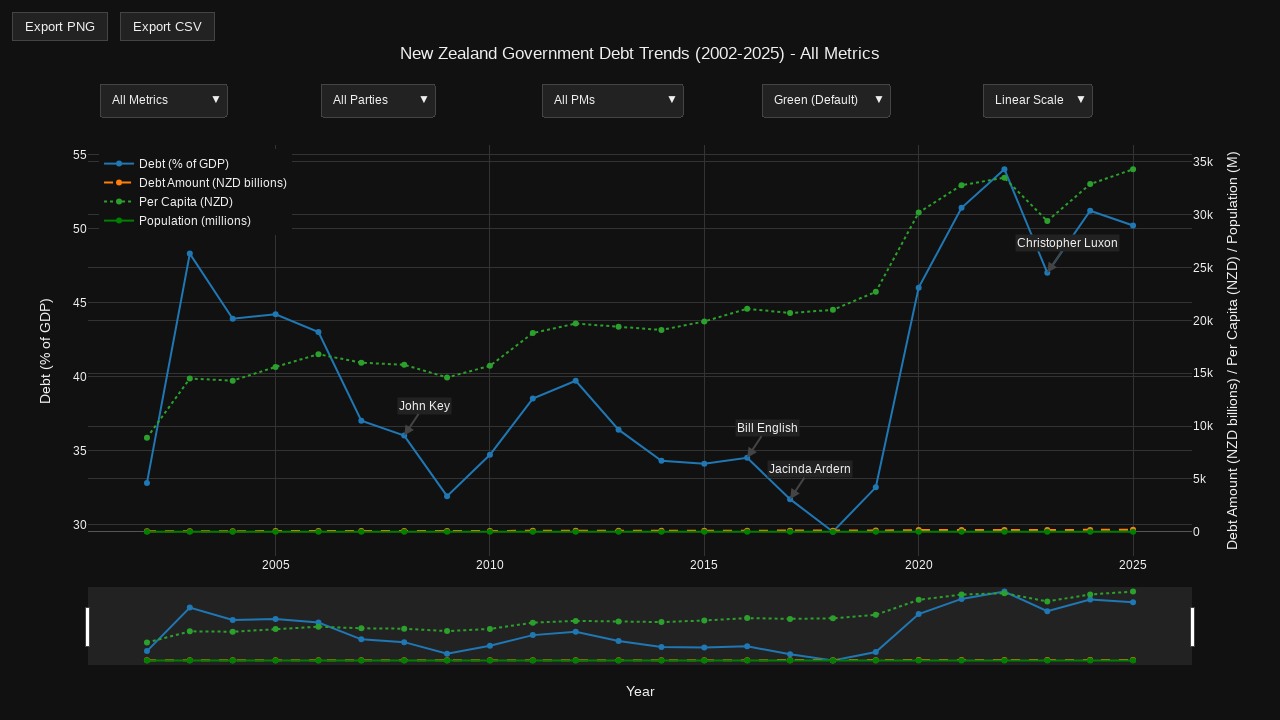

Moved mouse to center of plot area at (640, 395)
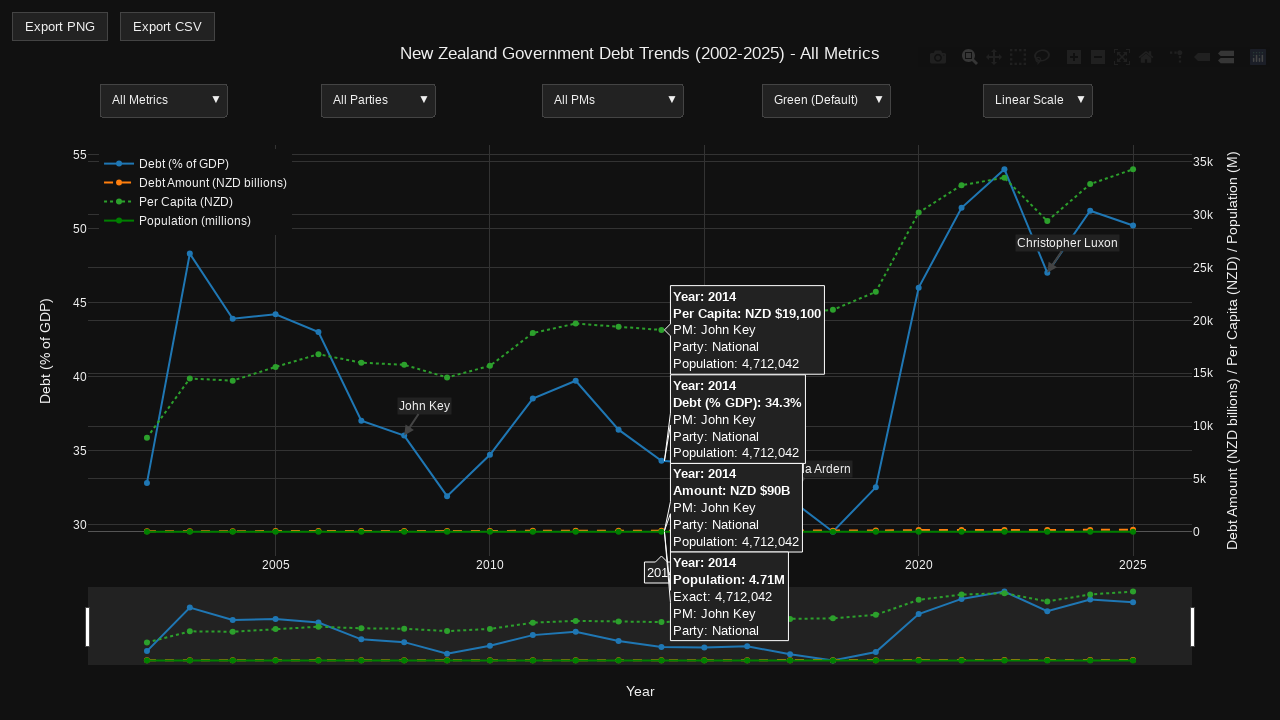

Cartesian layer is visible after hovering
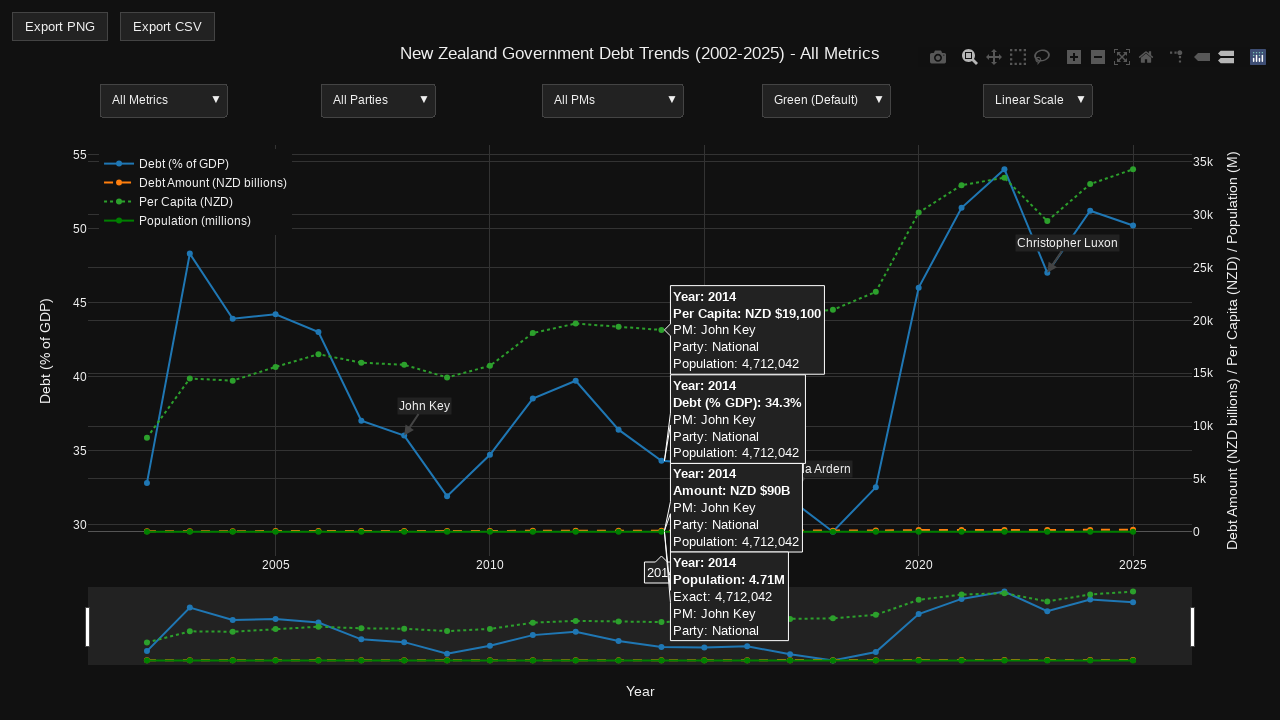

Interactive drag elements are displayed on hover
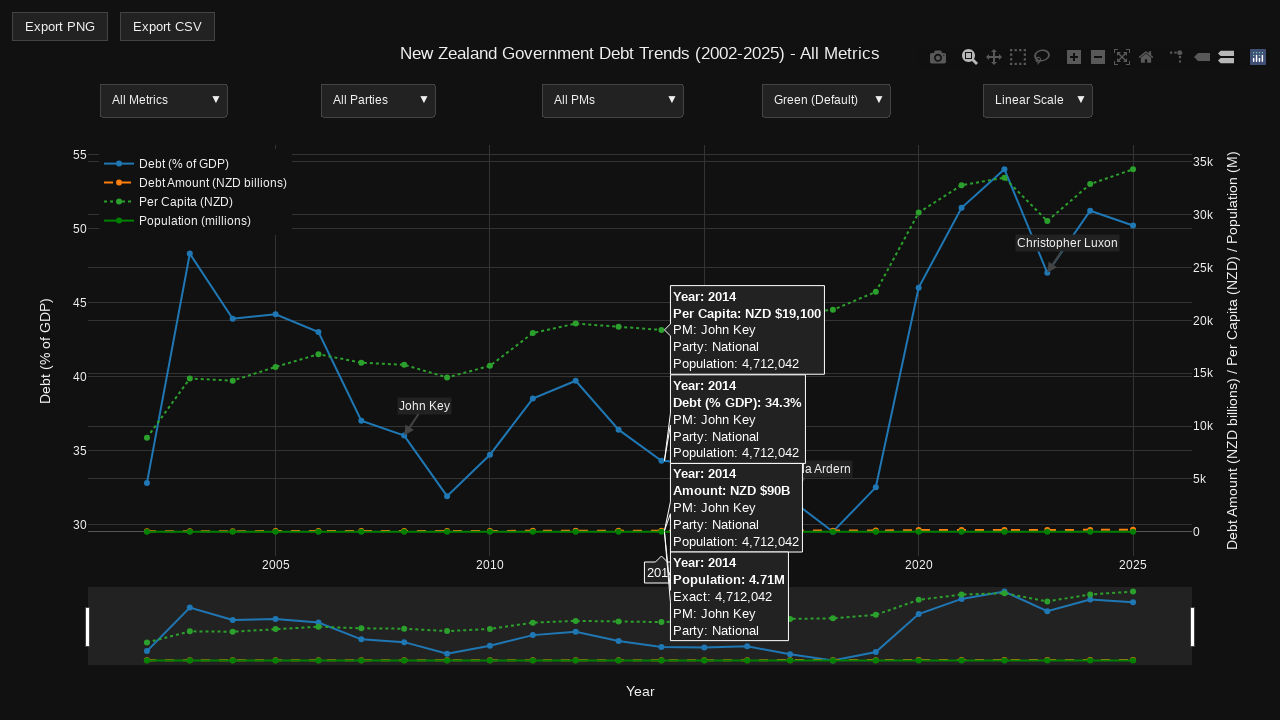

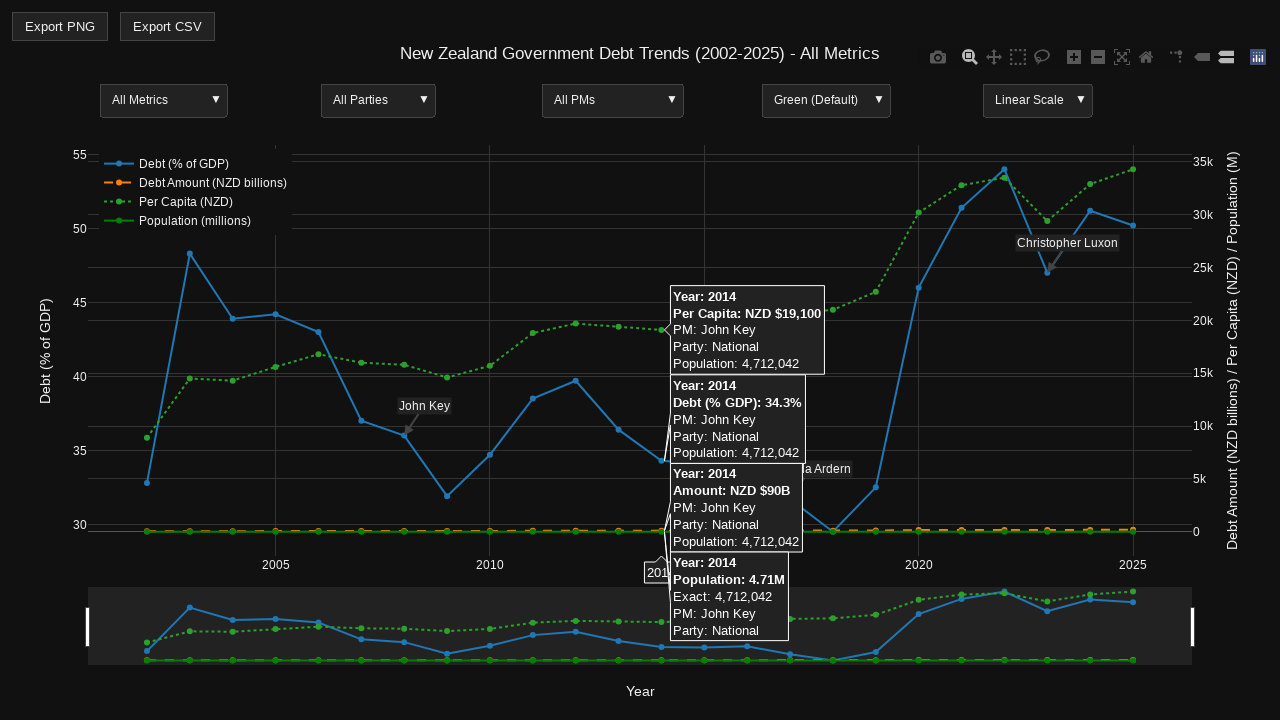